Confirms that the page title is not "youTube" with incorrect capitalization

Starting URL: https://www.youtube.com

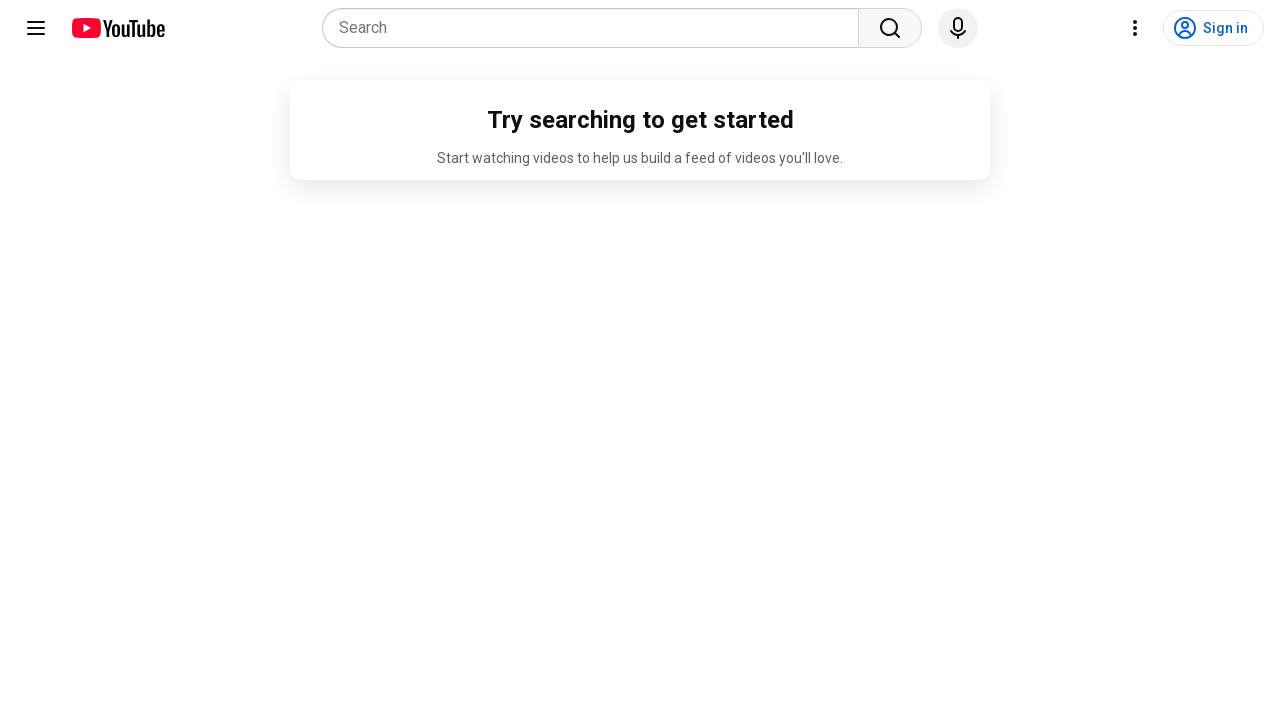

Navigated to https://www.youtube.com
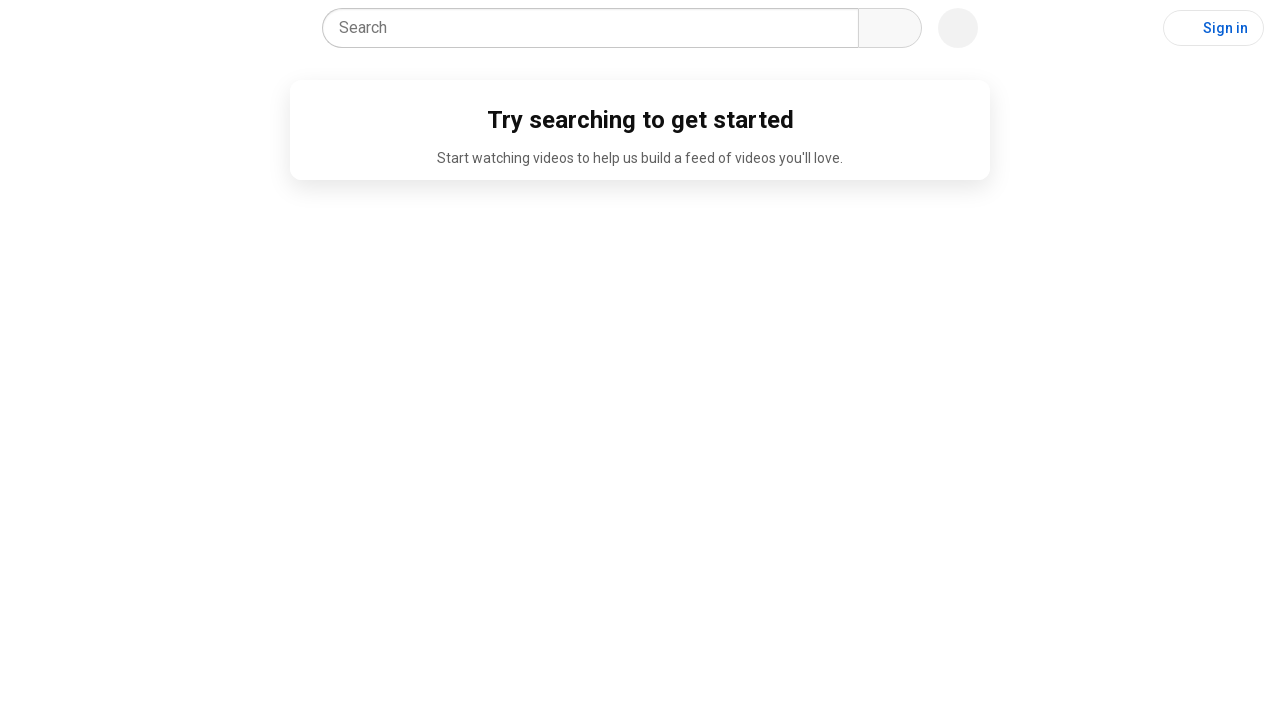

Confirmed page title is not 'youTube' (incorrect capitalization)
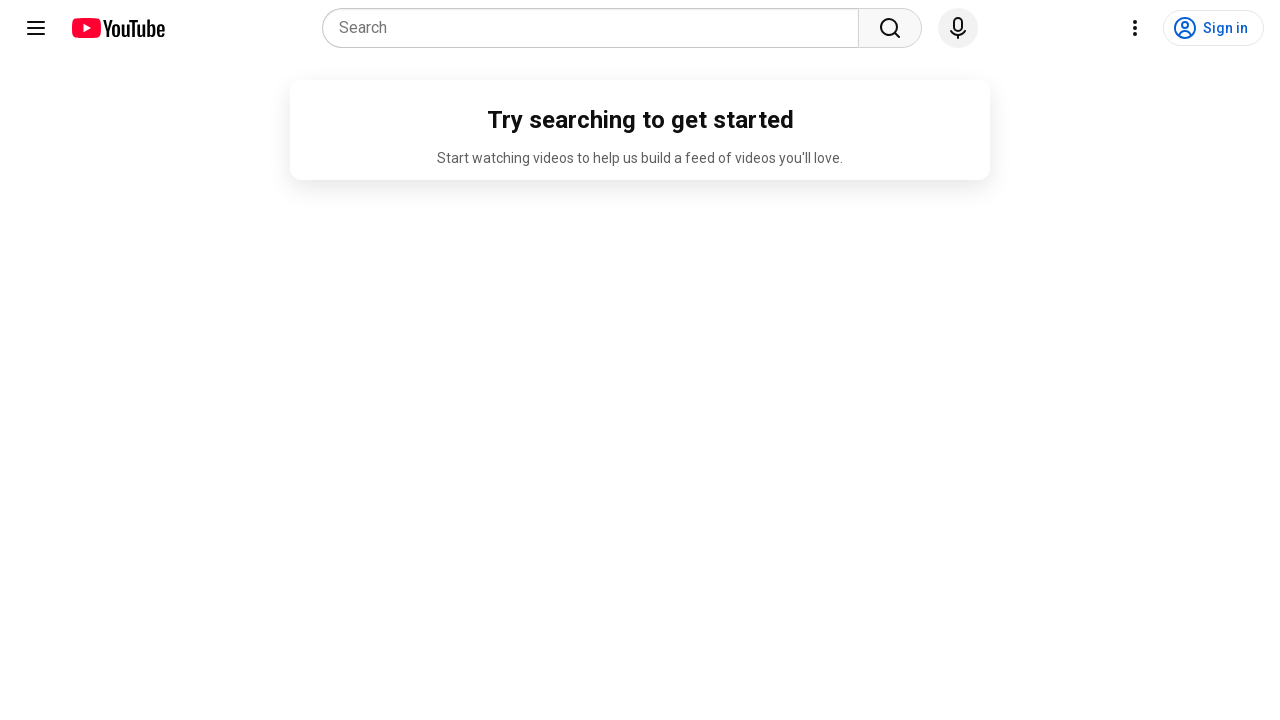

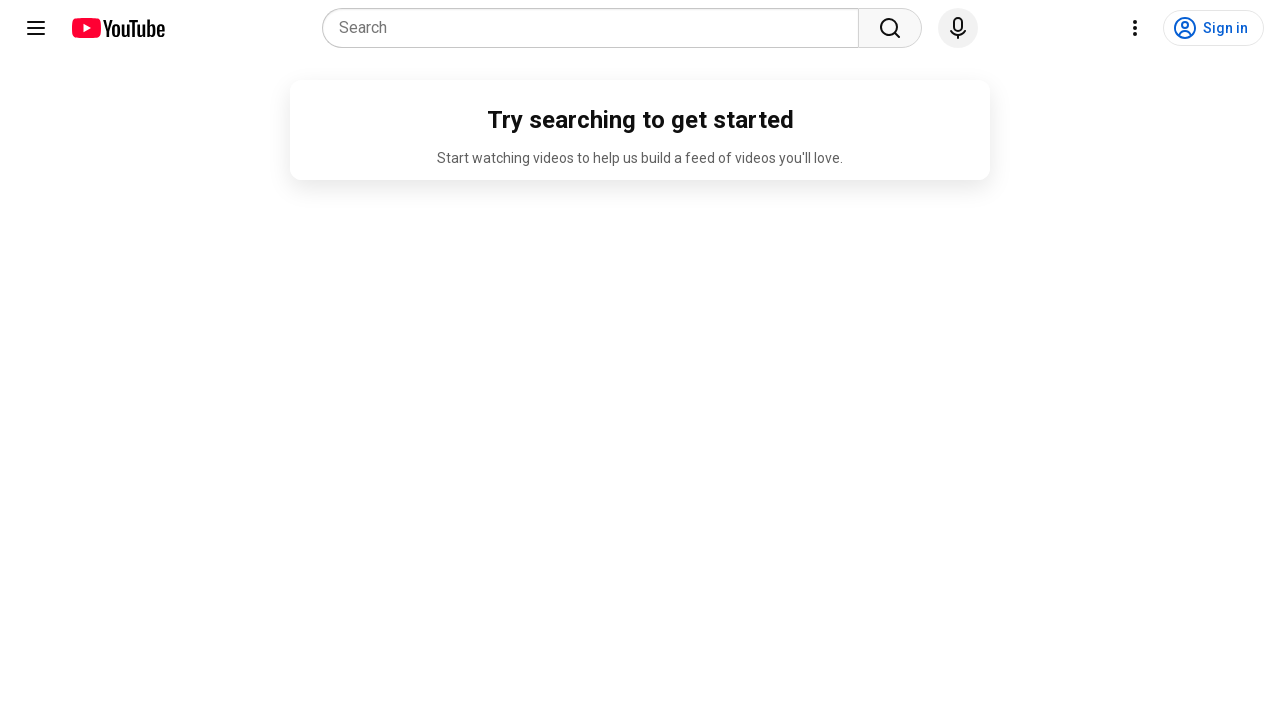